Tests the passenger count dropdown functionality on SpiceJet by opening the passenger selector and incrementing the adult passenger count 4 times, then confirming the selection.

Starting URL: https://www.spicejet.com/

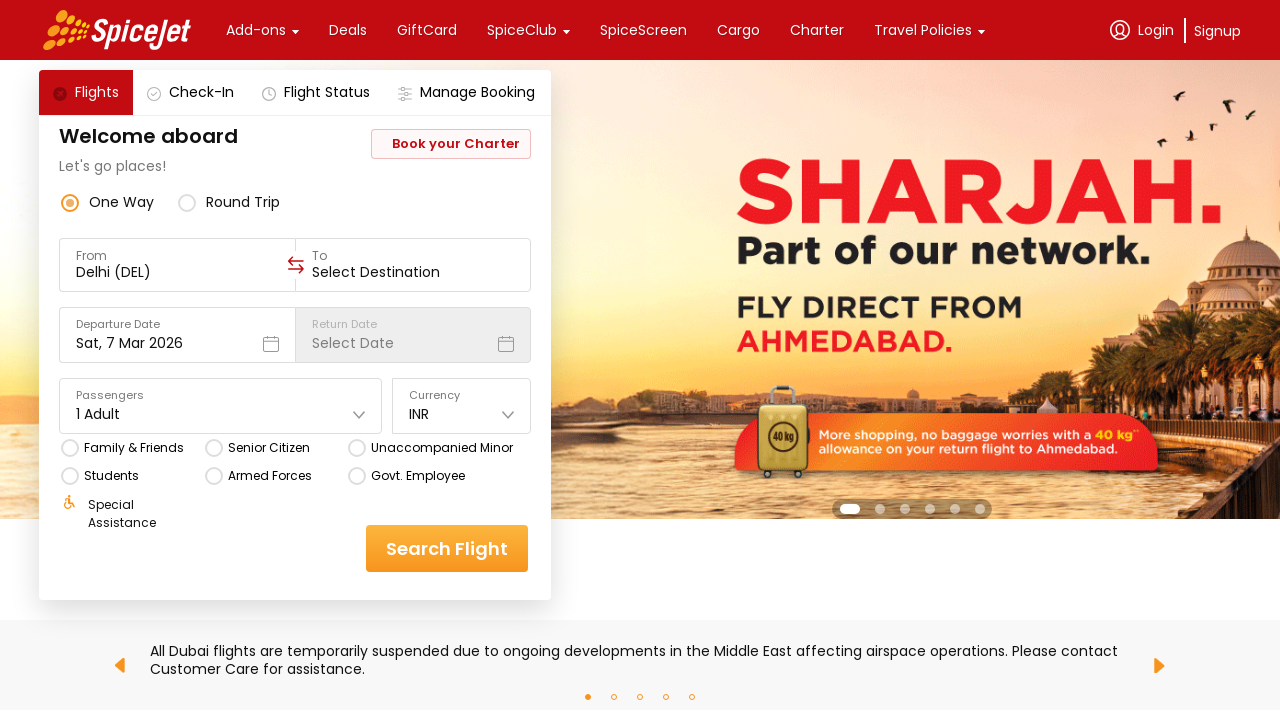

Clicked on passenger count dropdown to open selector at (221, 414) on xpath=//*[@id='main-container']/div/div[1]/div[3]/div[2]/div[5]/div[1]/div/div[1
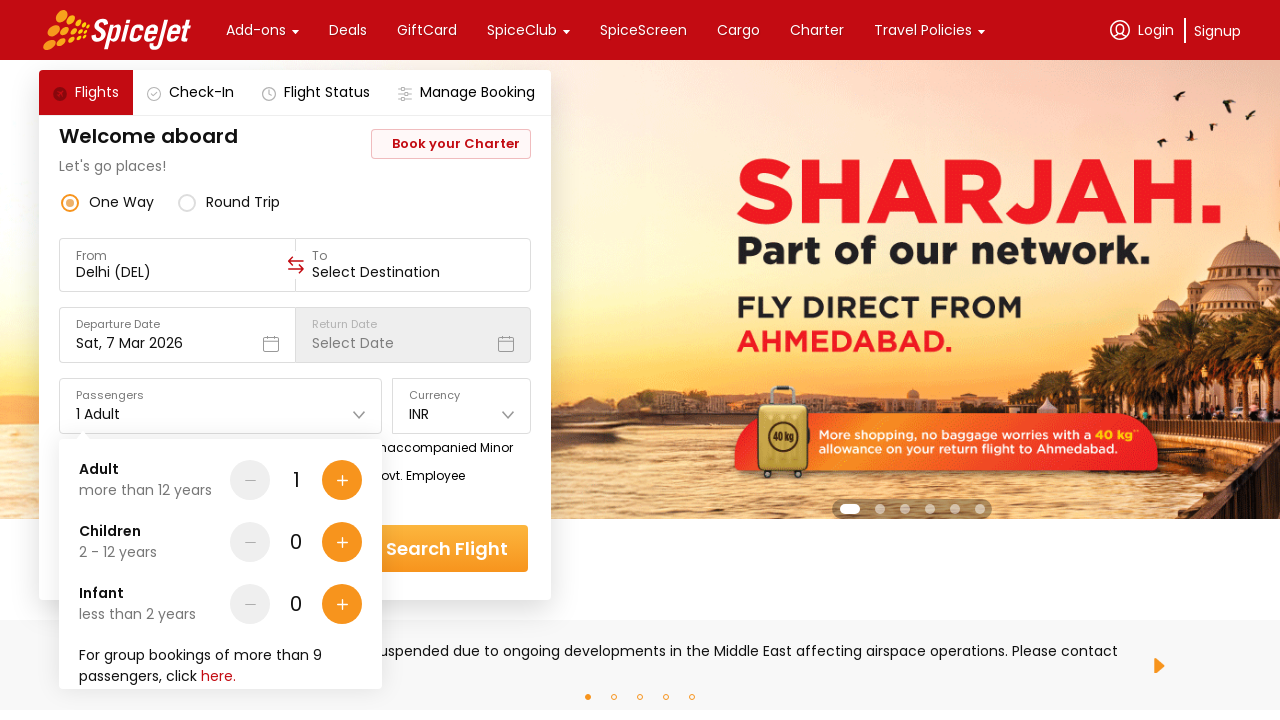

Waited for dropdown to be visible
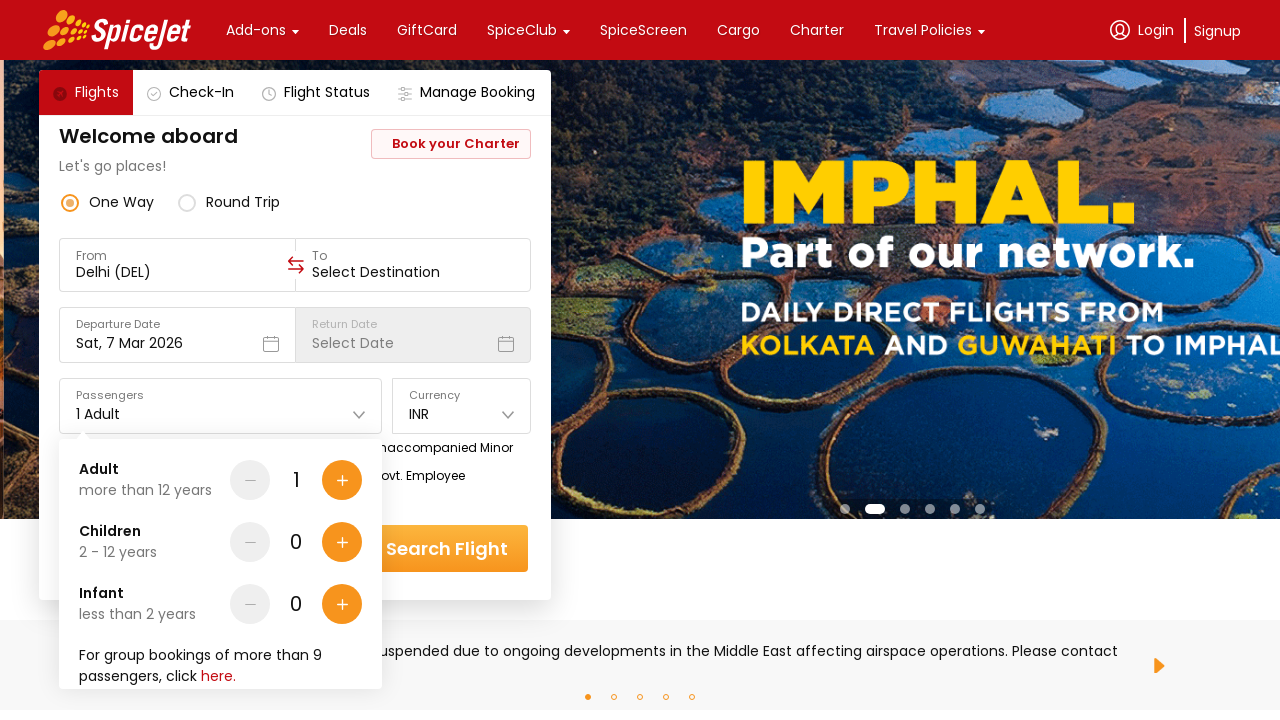

Clicked increment button to increase adult passenger count (iteration 1/4) at (342, 480) on xpath=//*[@id='main-container']/div/div[1]/div[3]/div[2]/div[5]/div[1]/div/div[2
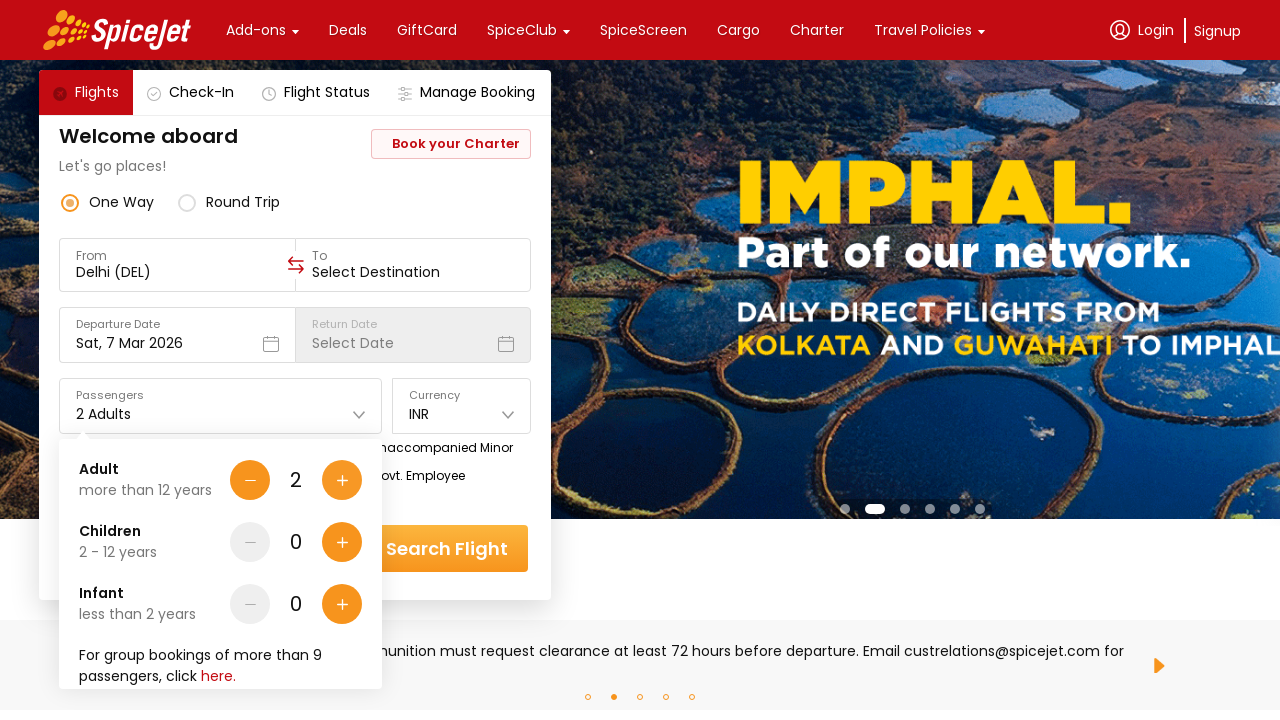

Waited for UI update after passenger count increment
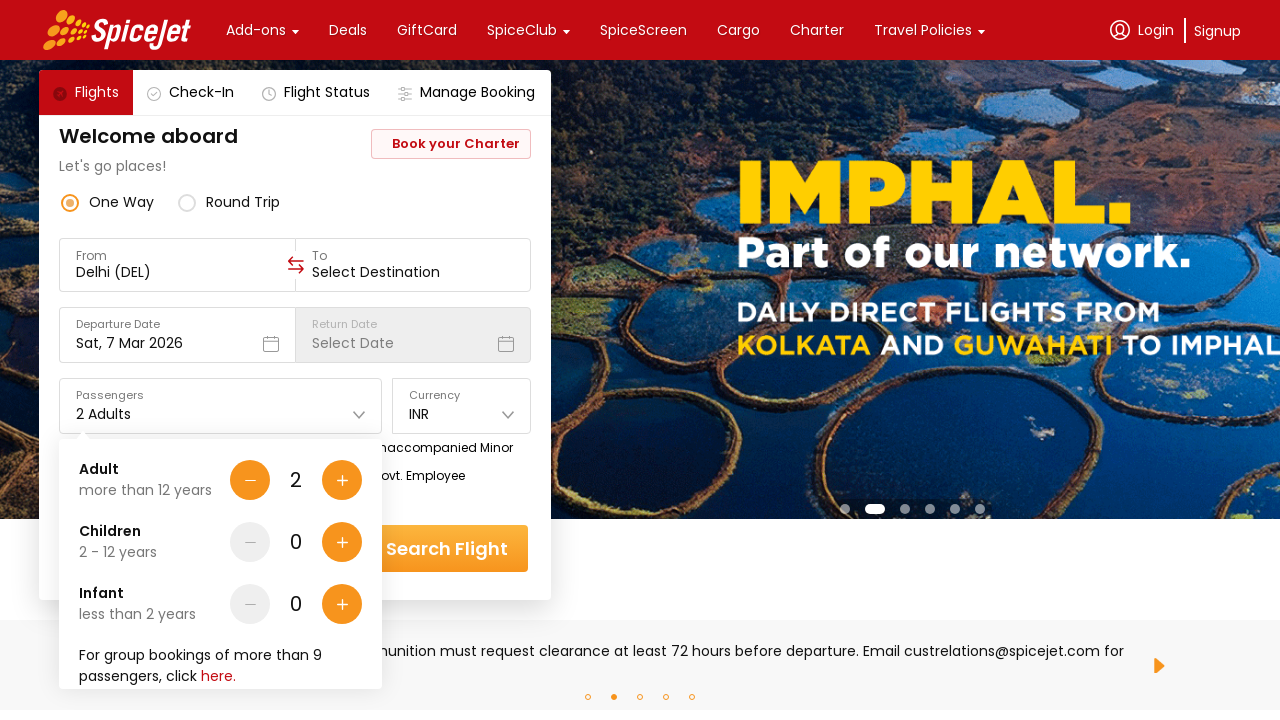

Clicked increment button to increase adult passenger count (iteration 2/4) at (342, 480) on xpath=//*[@id='main-container']/div/div[1]/div[3]/div[2]/div[5]/div[1]/div/div[2
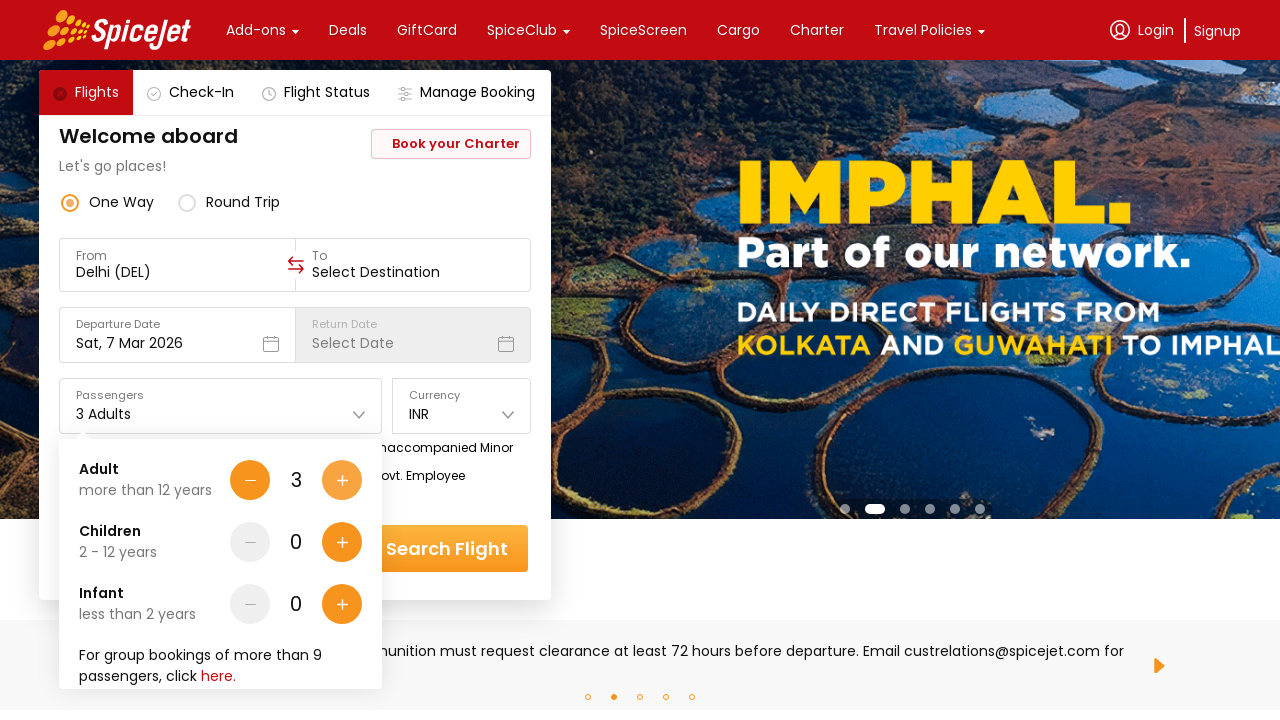

Waited for UI update after passenger count increment
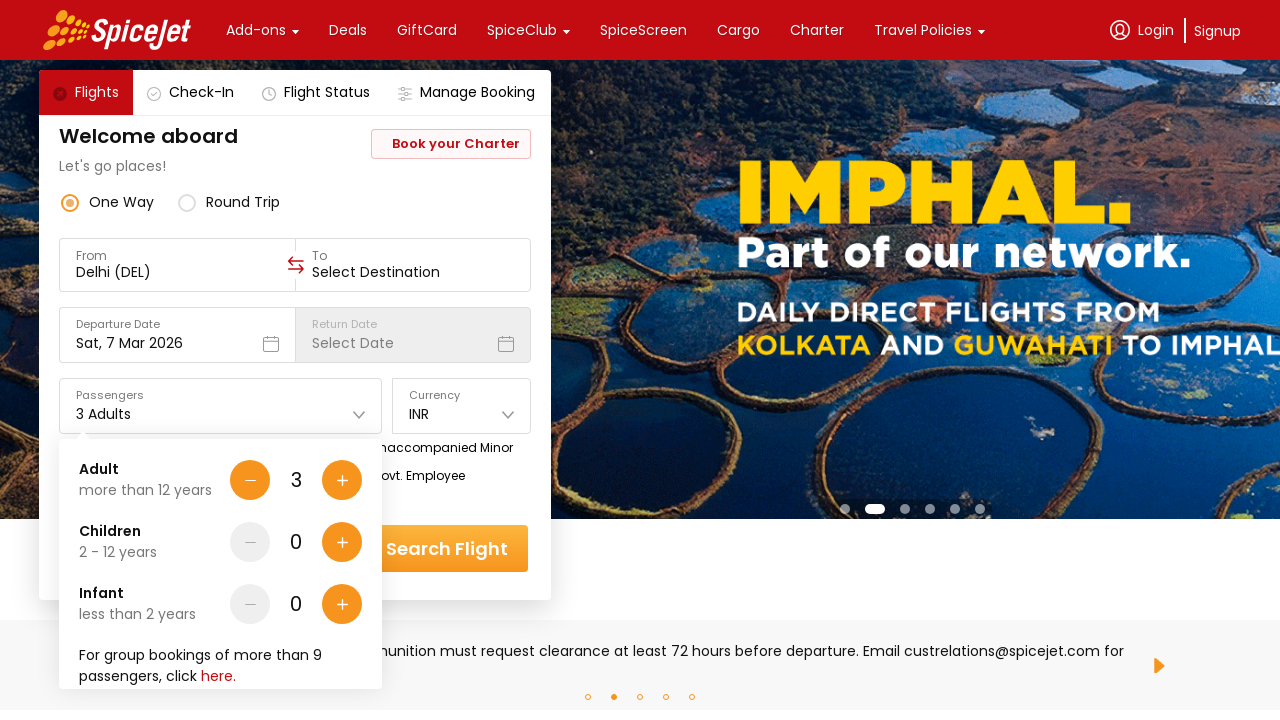

Clicked increment button to increase adult passenger count (iteration 3/4) at (342, 480) on xpath=//*[@id='main-container']/div/div[1]/div[3]/div[2]/div[5]/div[1]/div/div[2
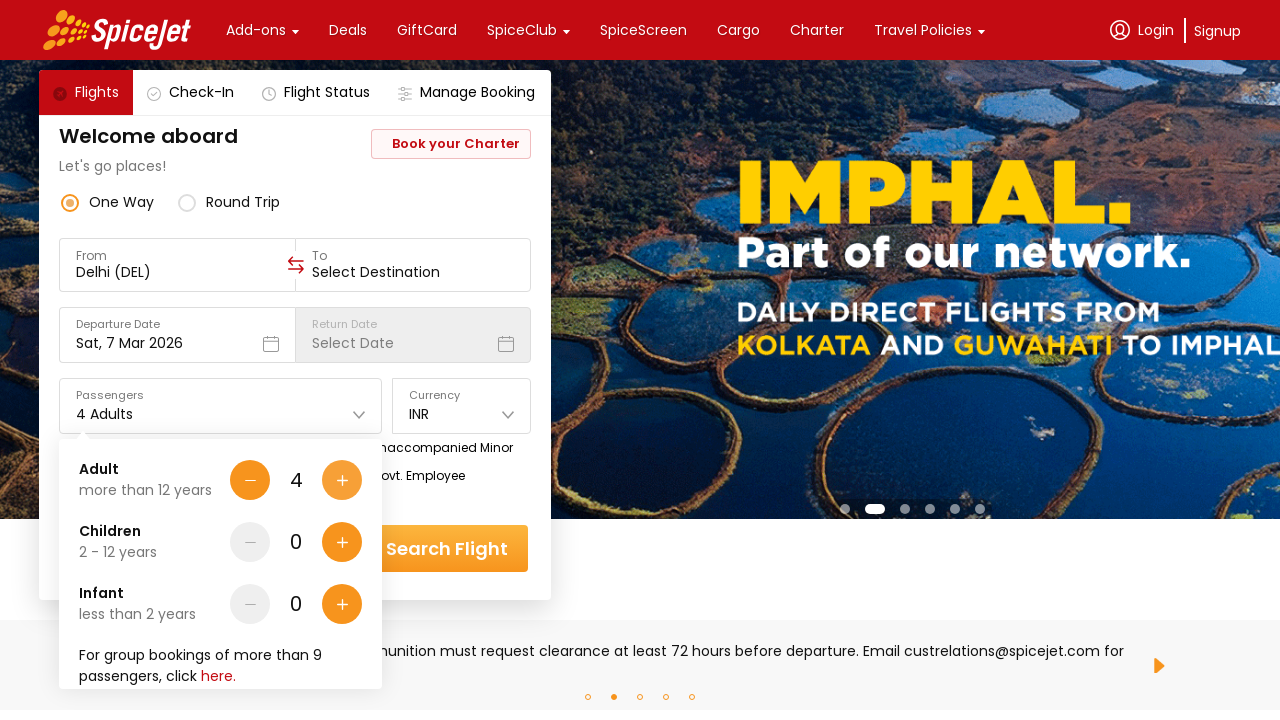

Waited for UI update after passenger count increment
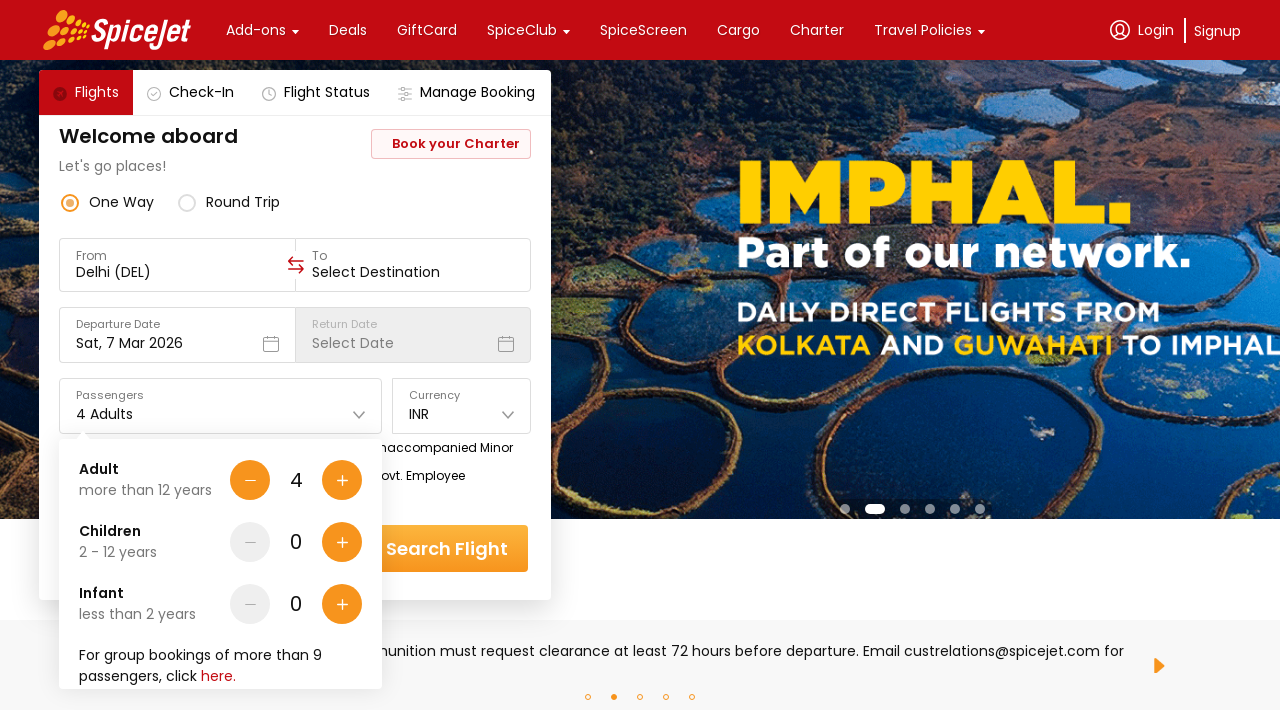

Clicked increment button to increase adult passenger count (iteration 4/4) at (342, 480) on xpath=//*[@id='main-container']/div/div[1]/div[3]/div[2]/div[5]/div[1]/div/div[2
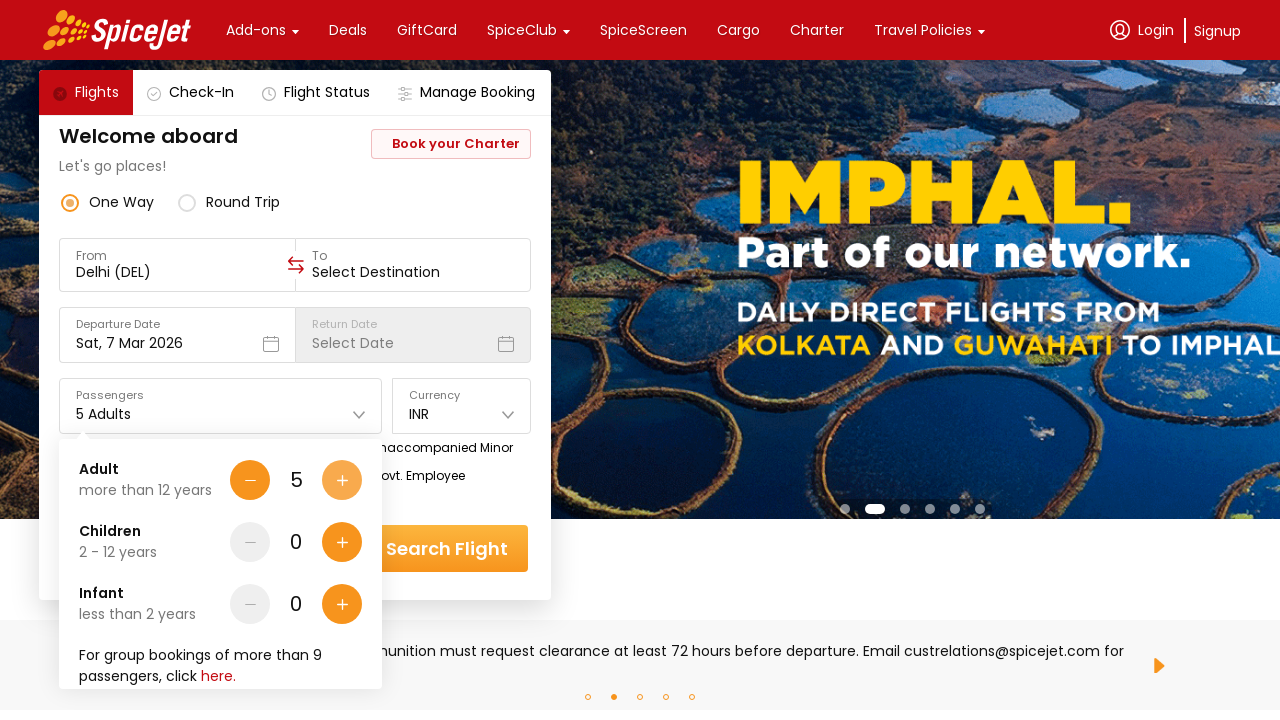

Waited for UI update after passenger count increment
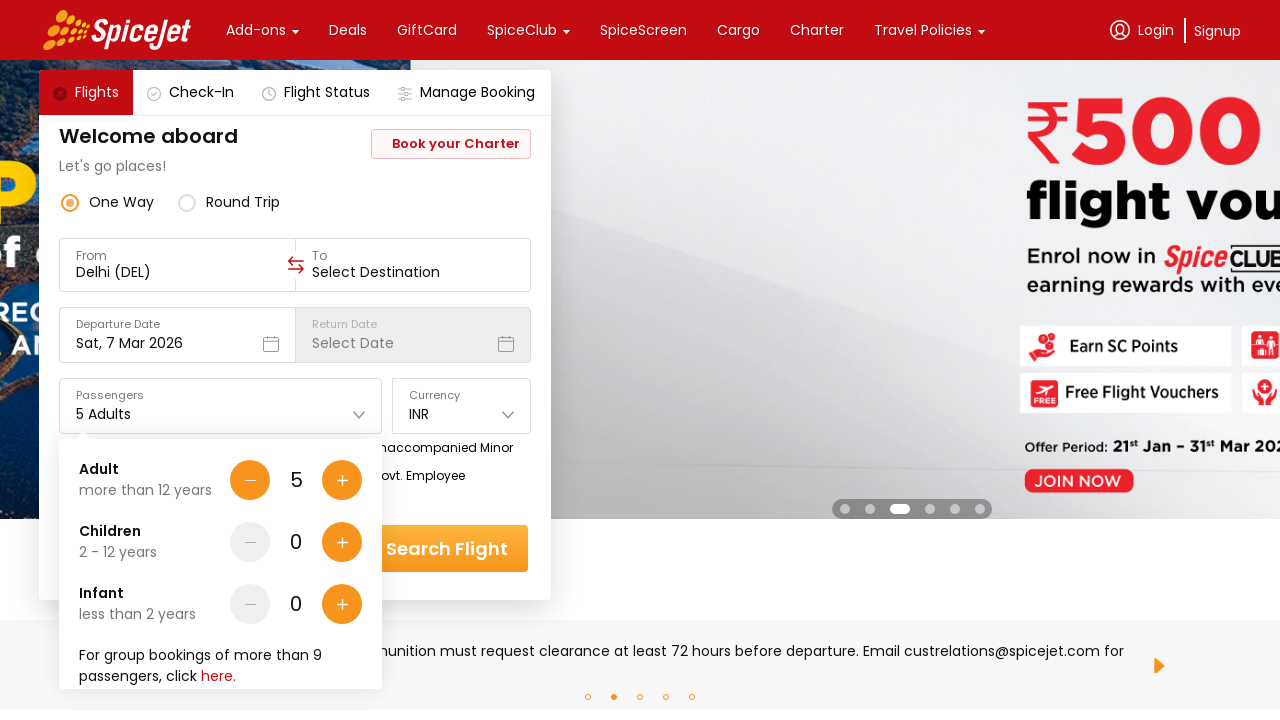

Clicked Done button to confirm passenger selection and close dropdown at (317, 648) on xpath=//*[@id='main-container']/div/div[1]/div[3]/div[2]/div[5]/div[1]/div/div[2
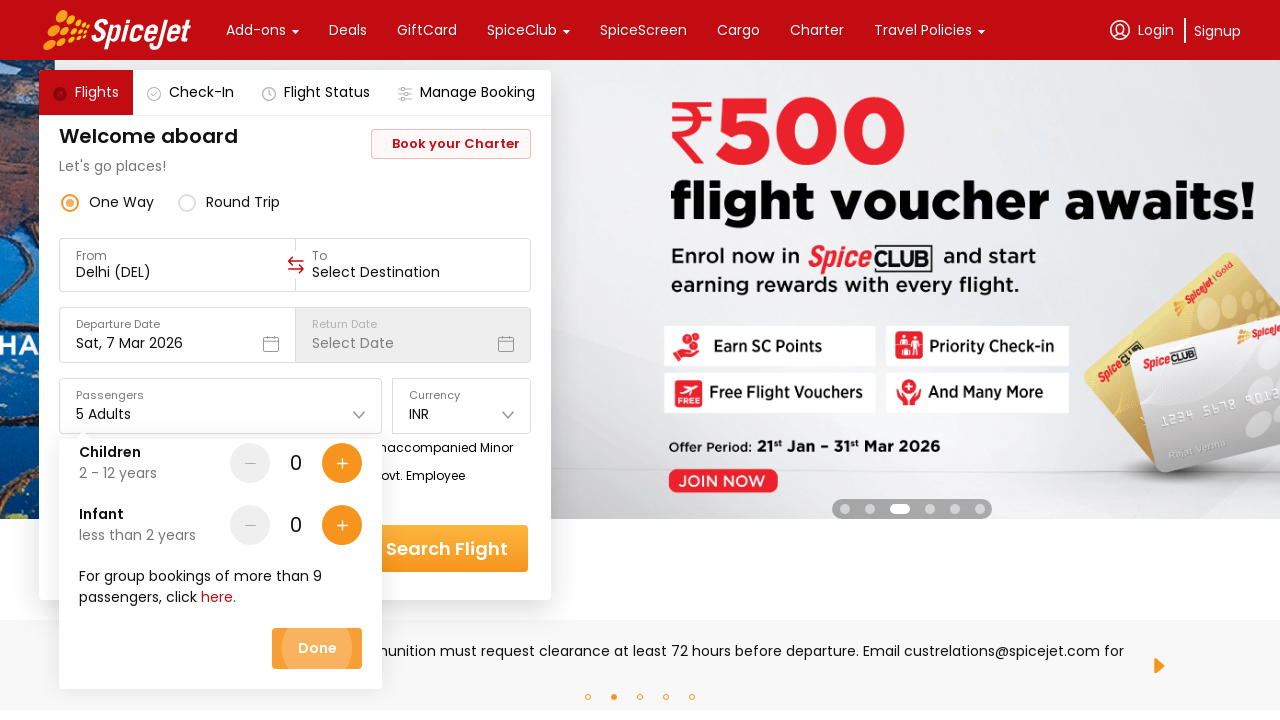

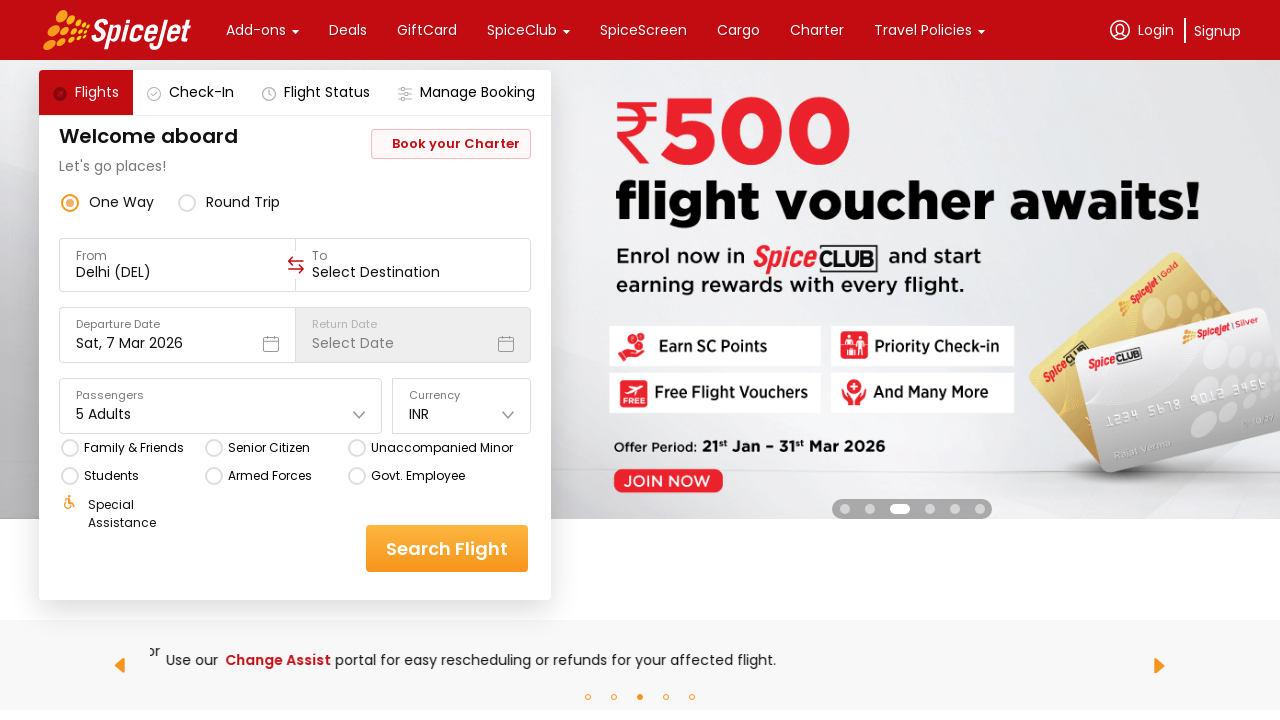